Tests interaction with an overlapped input field by scrolling it into view, filling it with text, and verifying the input value was correctly entered.

Starting URL: http://uitestingplayground.com/overlapped

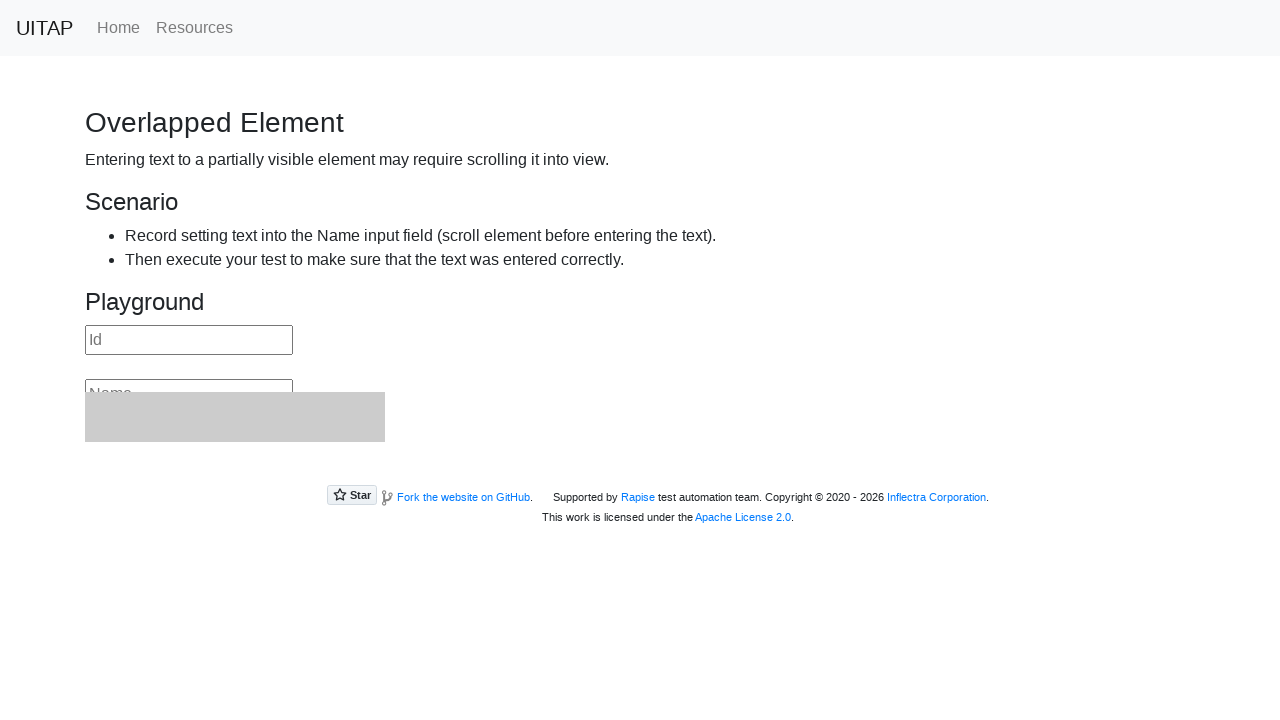

Located input field by placeholder 'Name'
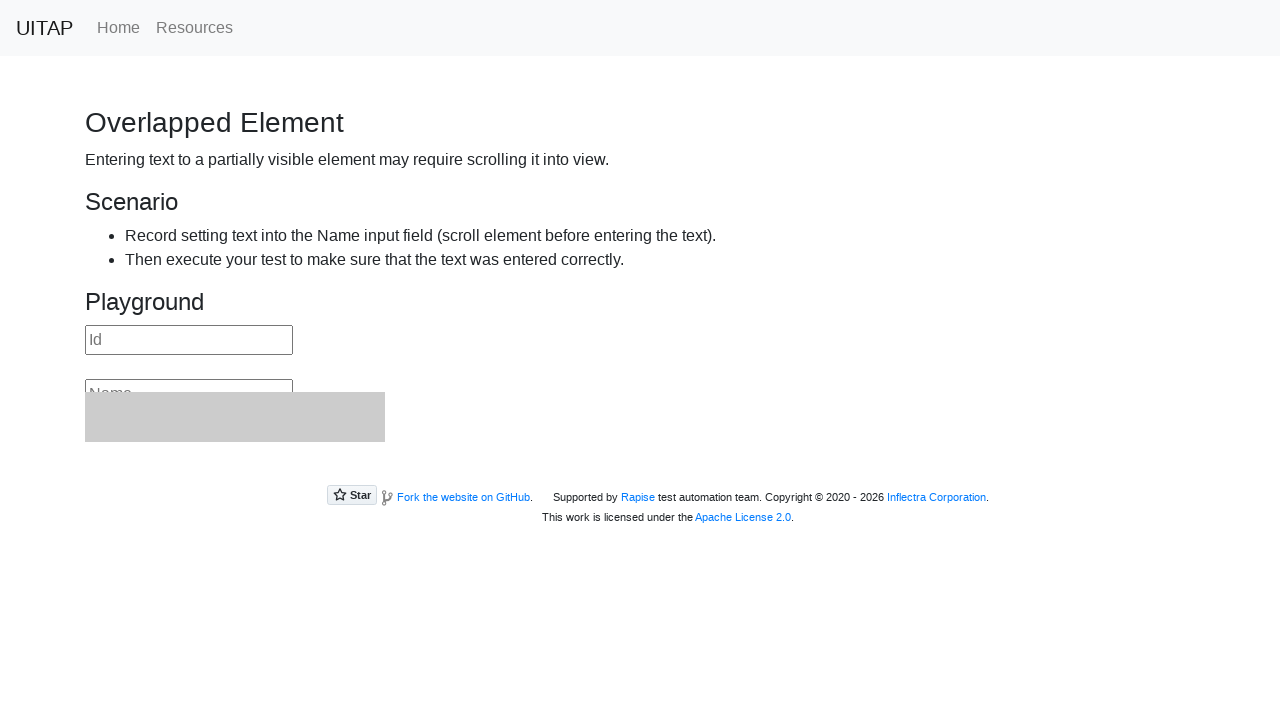

Scrolled input field into view if needed
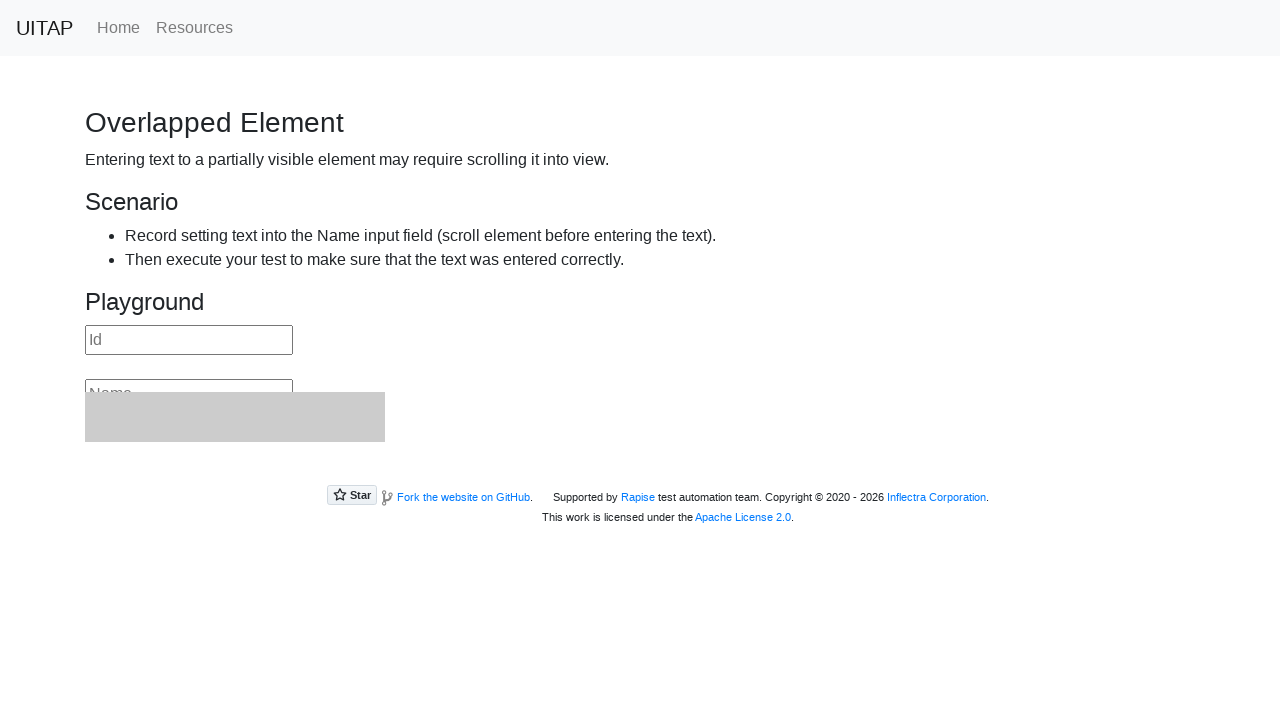

Hovered over parent div of the input field at (640, 375) on input[placeholder="Name"] >> ..
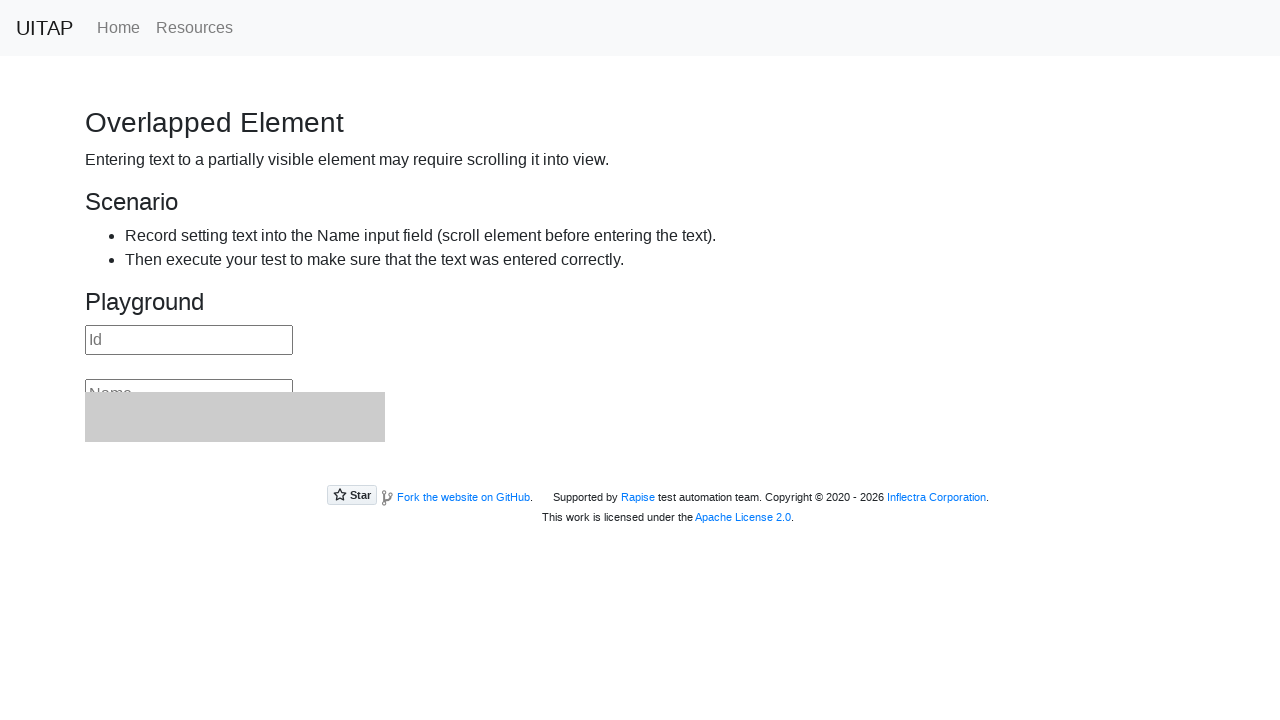

Scrolled down by 200 pixels to bring input into view
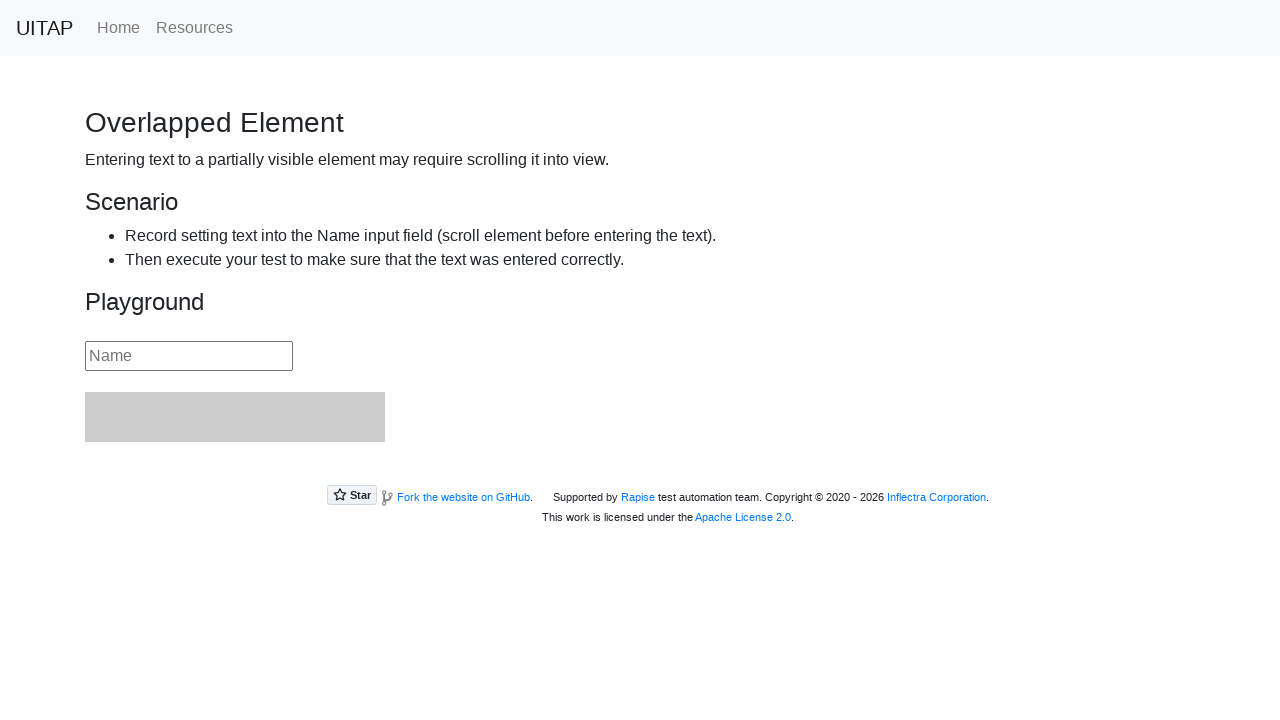

Filled input field with 'javascript' on input[placeholder="Name"]
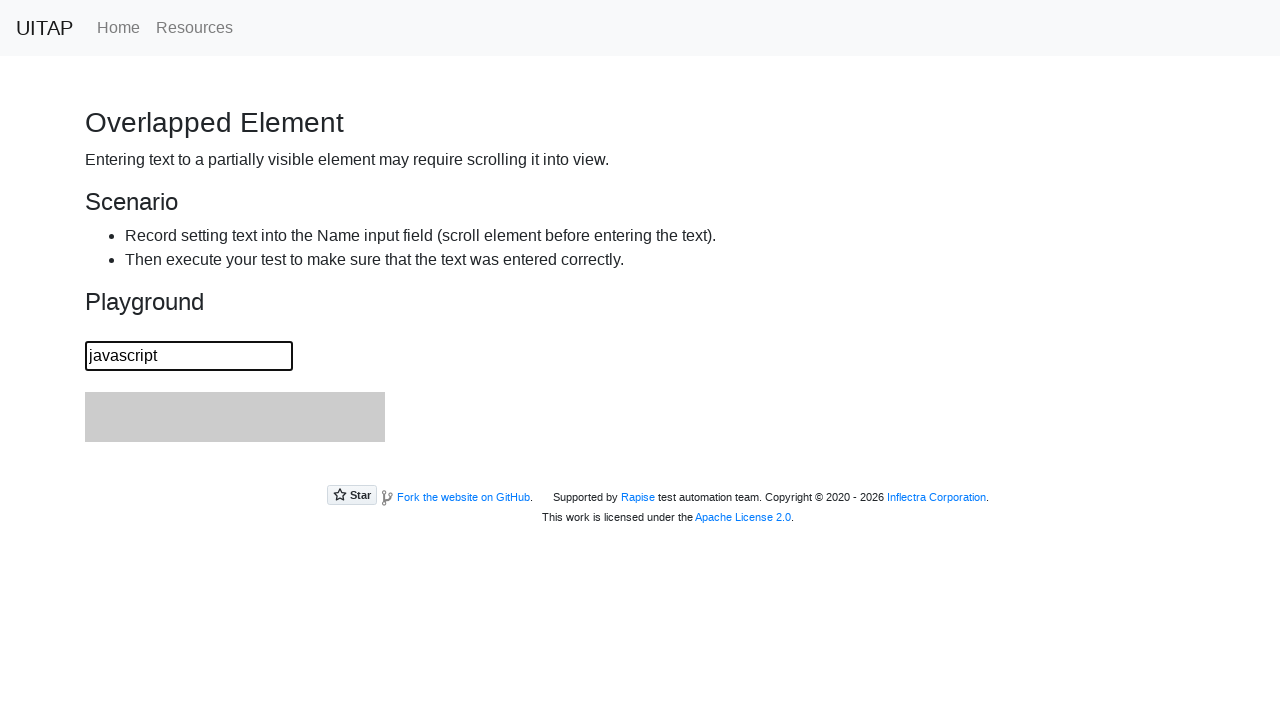

Retrieved input field value for verification
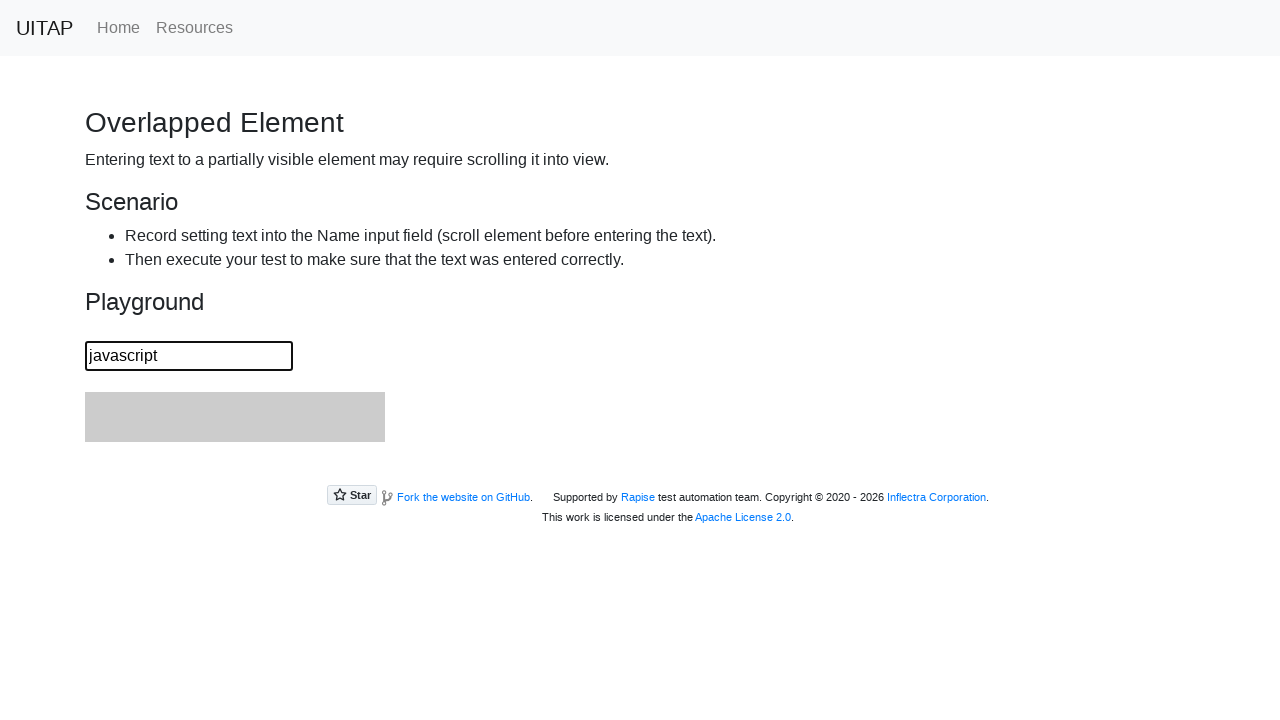

Verified input field contains correct value 'javascript'
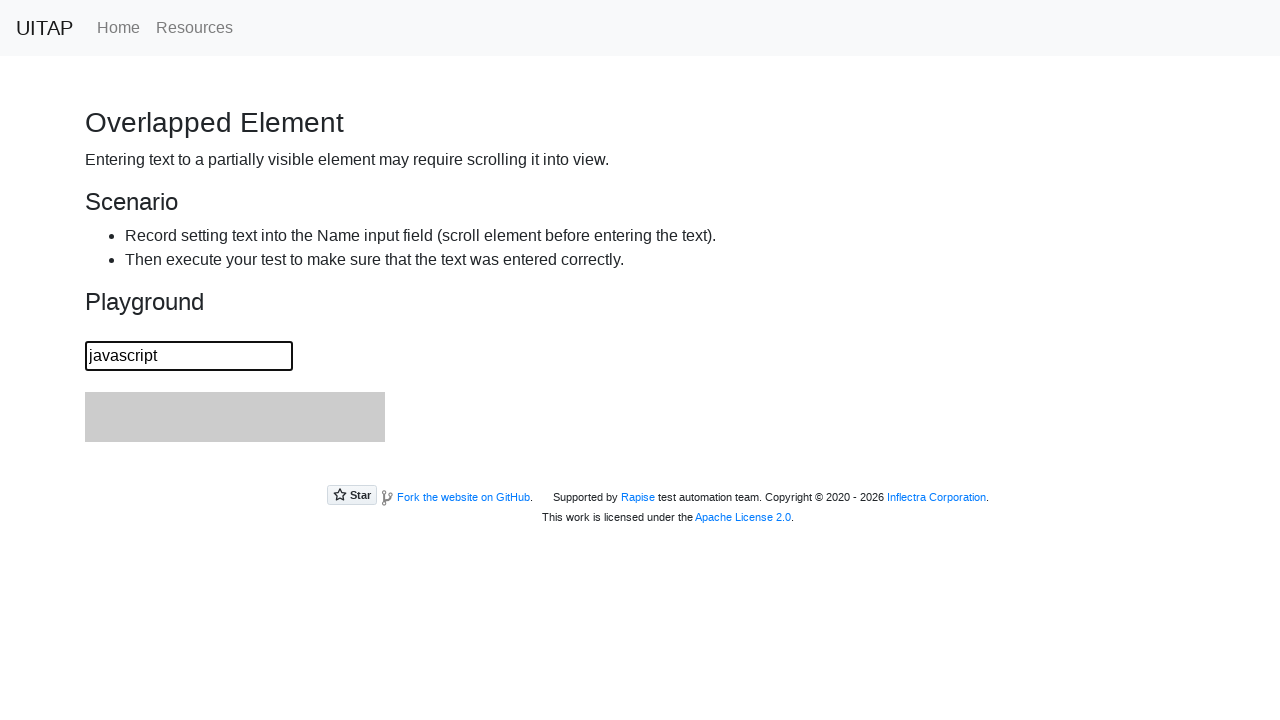

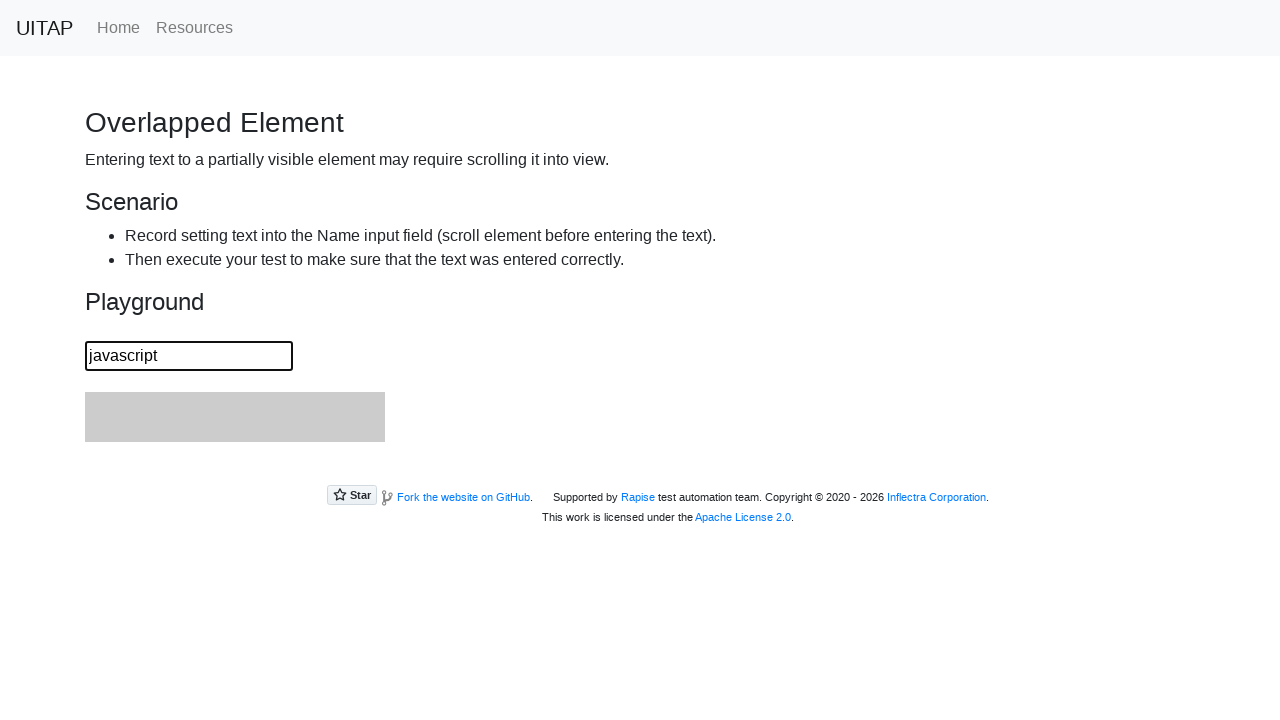